Navigates to a temporary email service and retrieves a generated email address

Starting URL: https://email-fake.com/

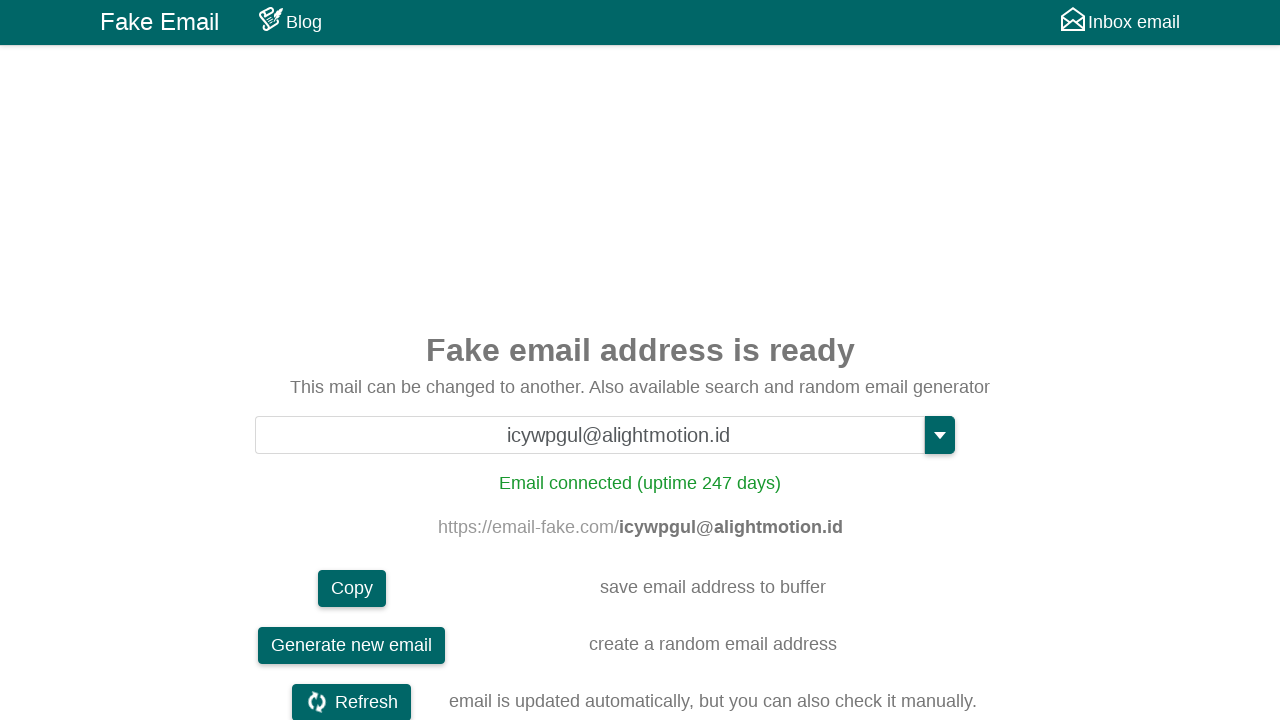

Waited for email address element to be displayed
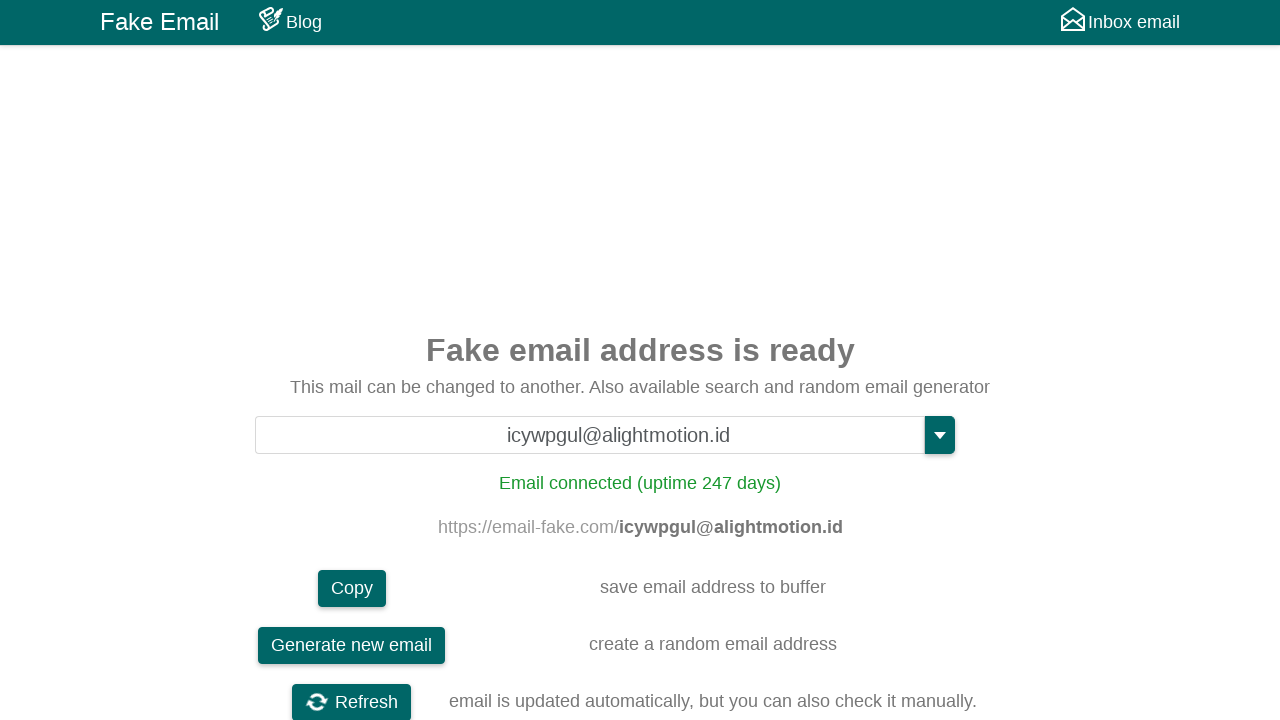

Located the email address element
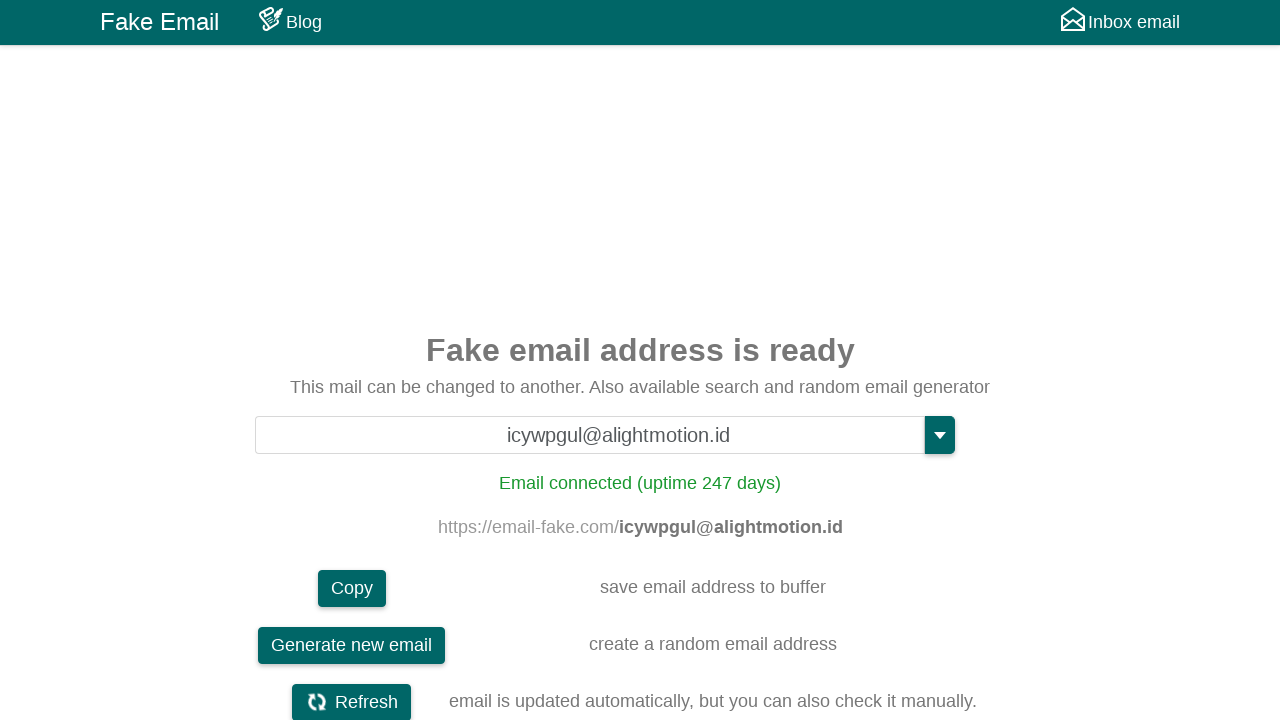

Verified that email address element is visible
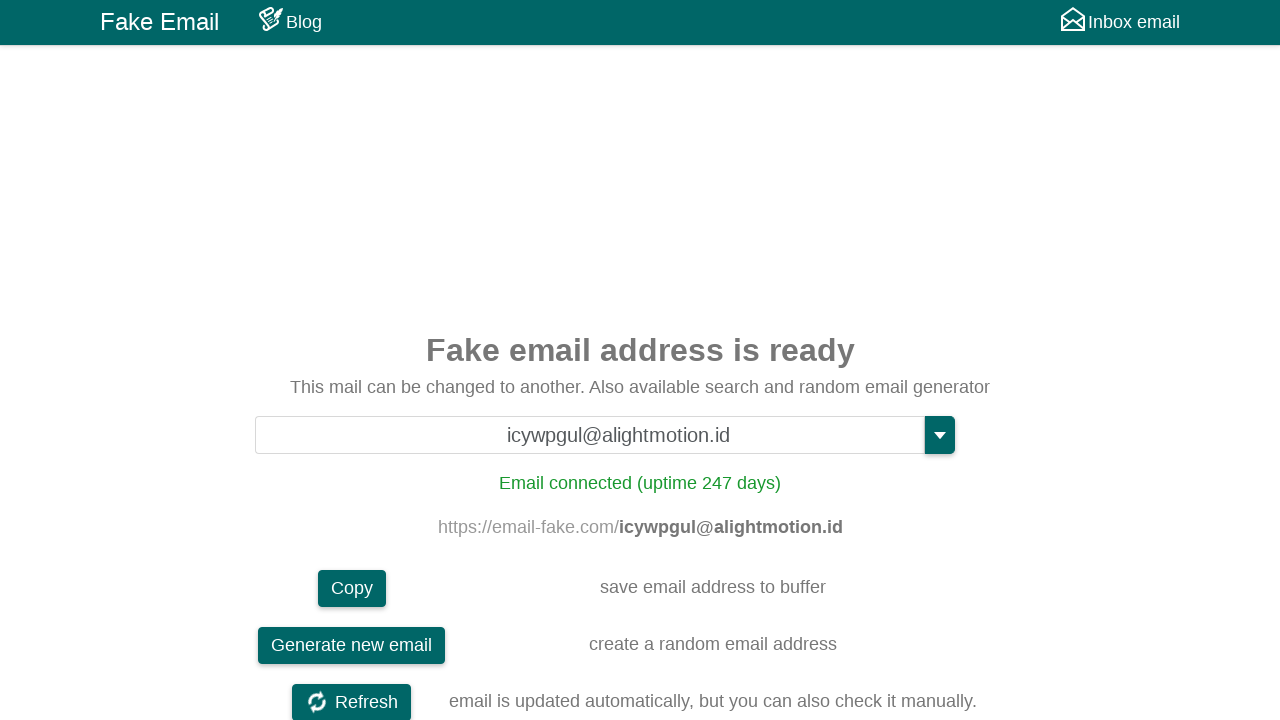

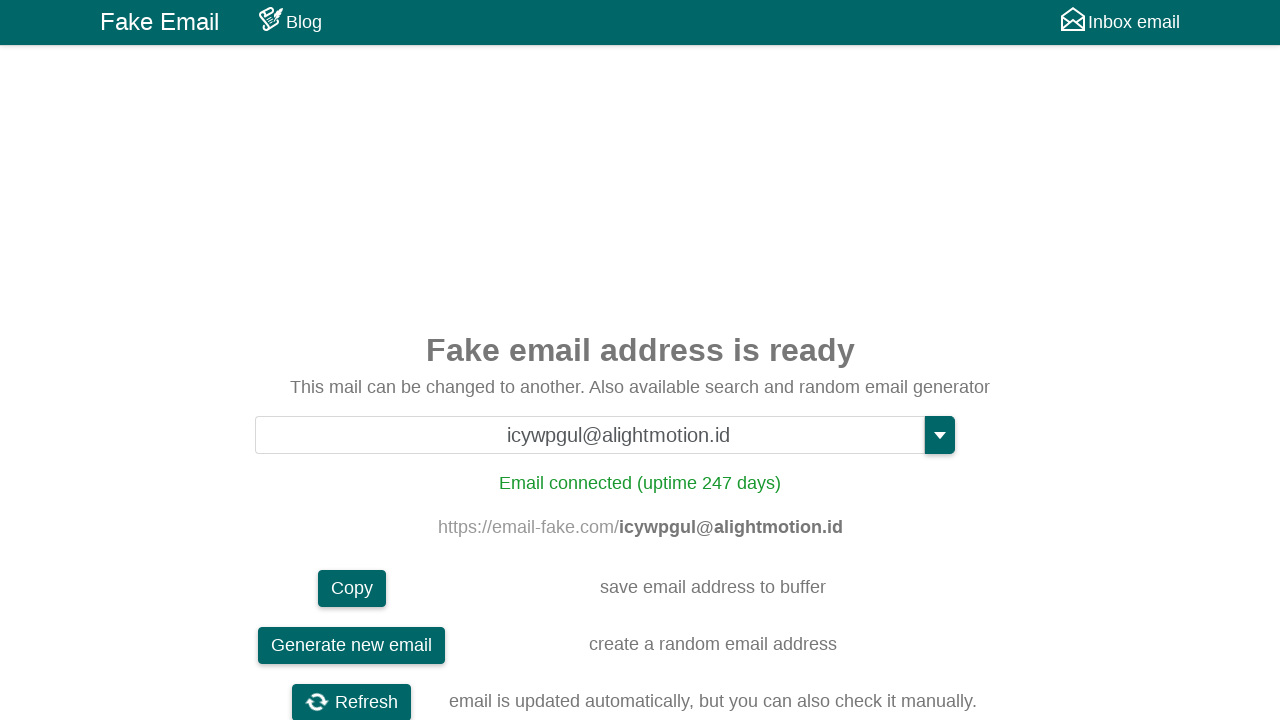